Tests browser navigation functionality by visiting two websites (Adactin Hotel App and OpenCart demo), then using back, forward, and refresh navigation commands.

Starting URL: https://adactinhotelapp.com/

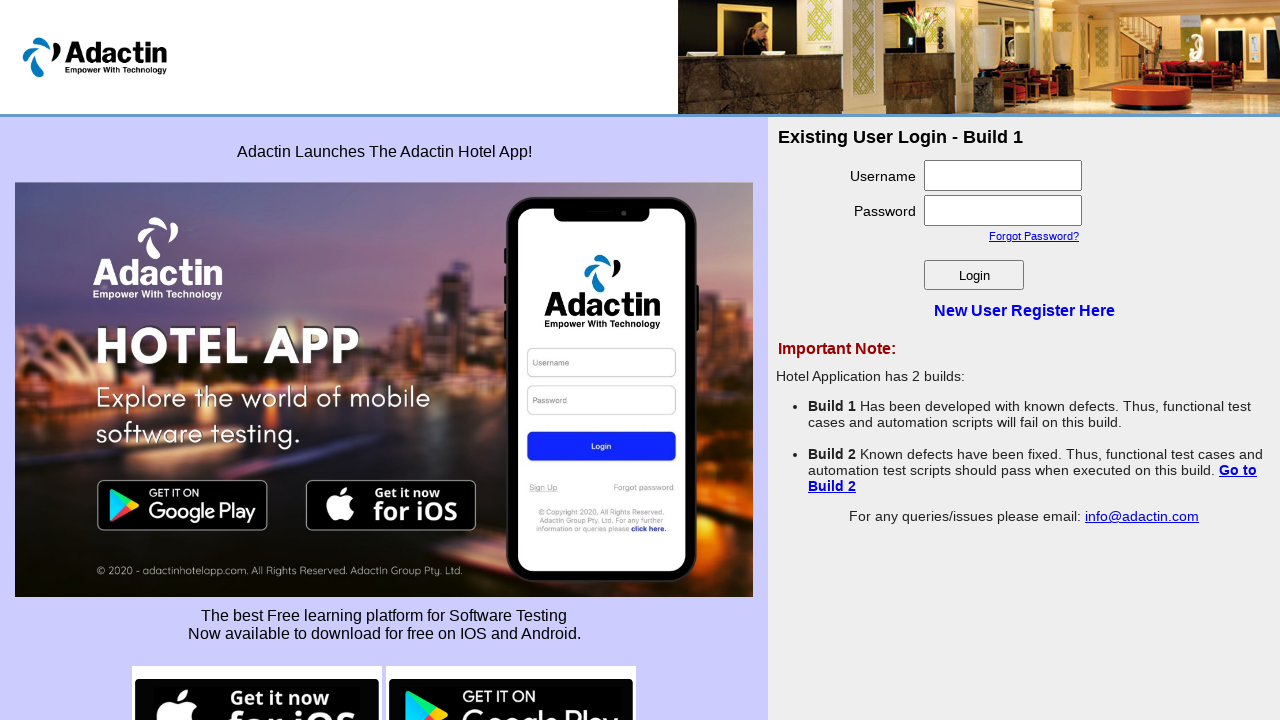

Navigated to OpenCart demo site at https://demo.opencart.com/
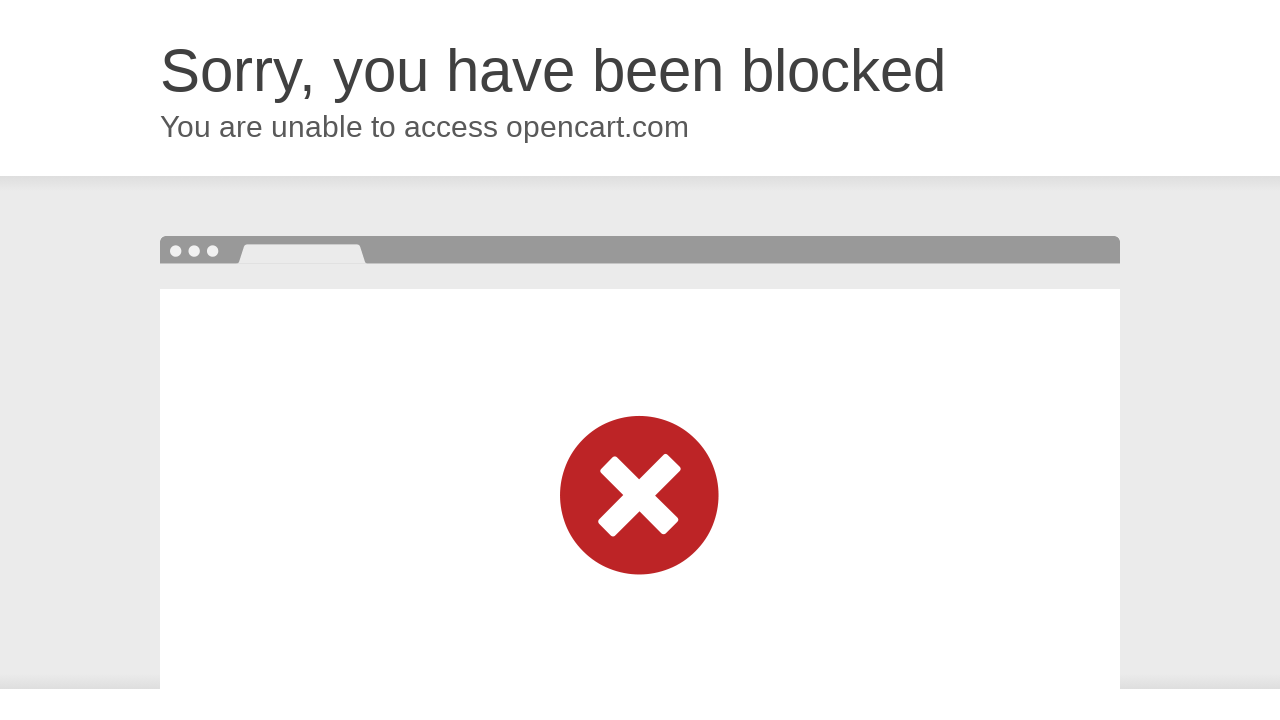

Navigated back to Adactin Hotel App
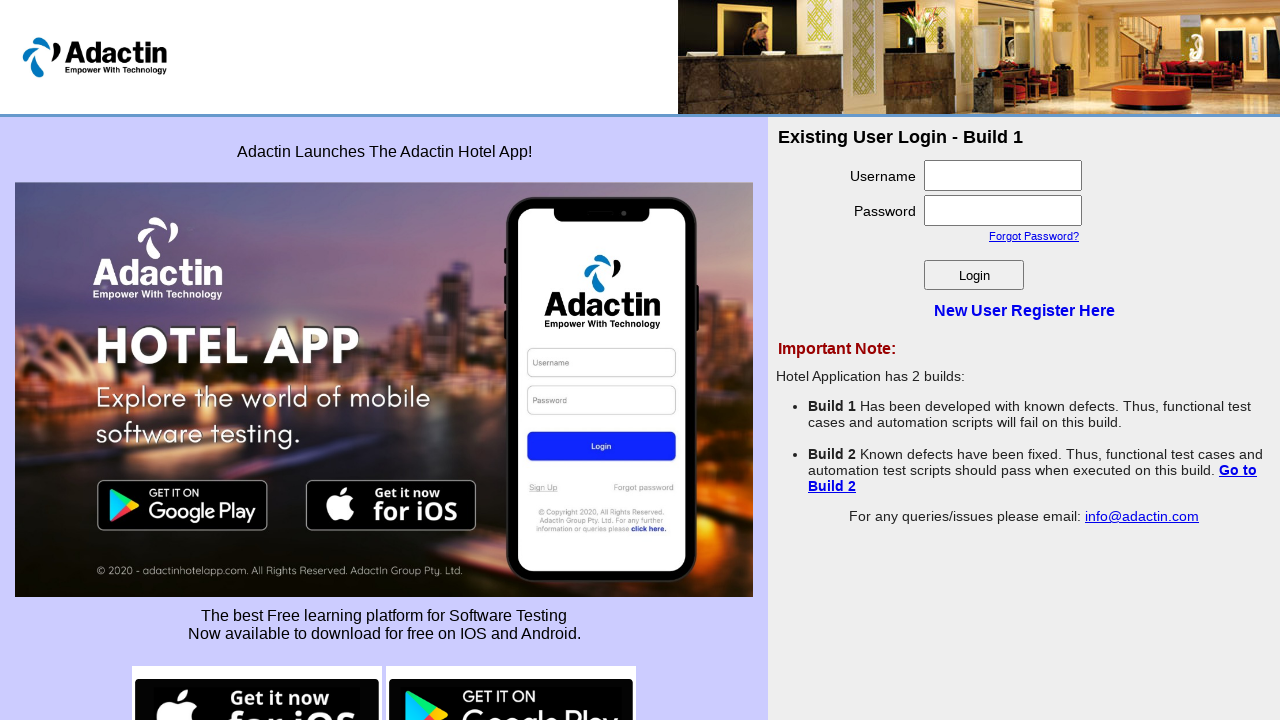

Navigated forward to OpenCart demo site
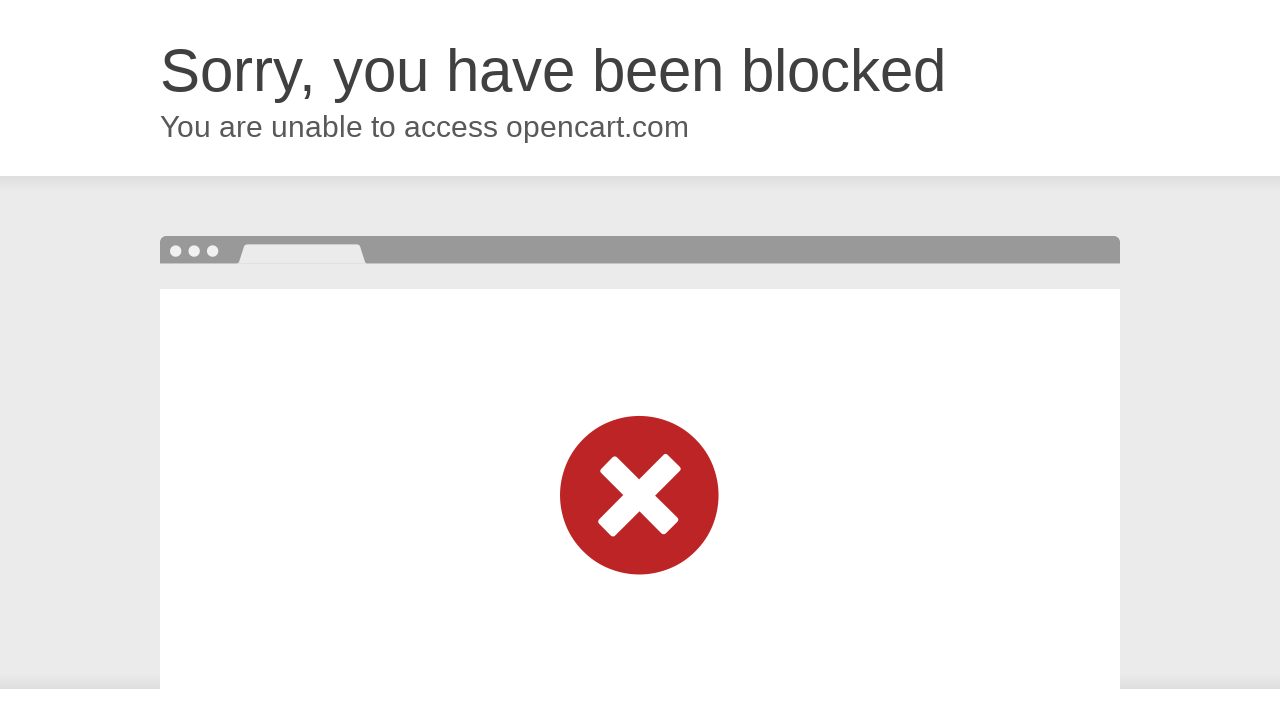

Refreshed the current page
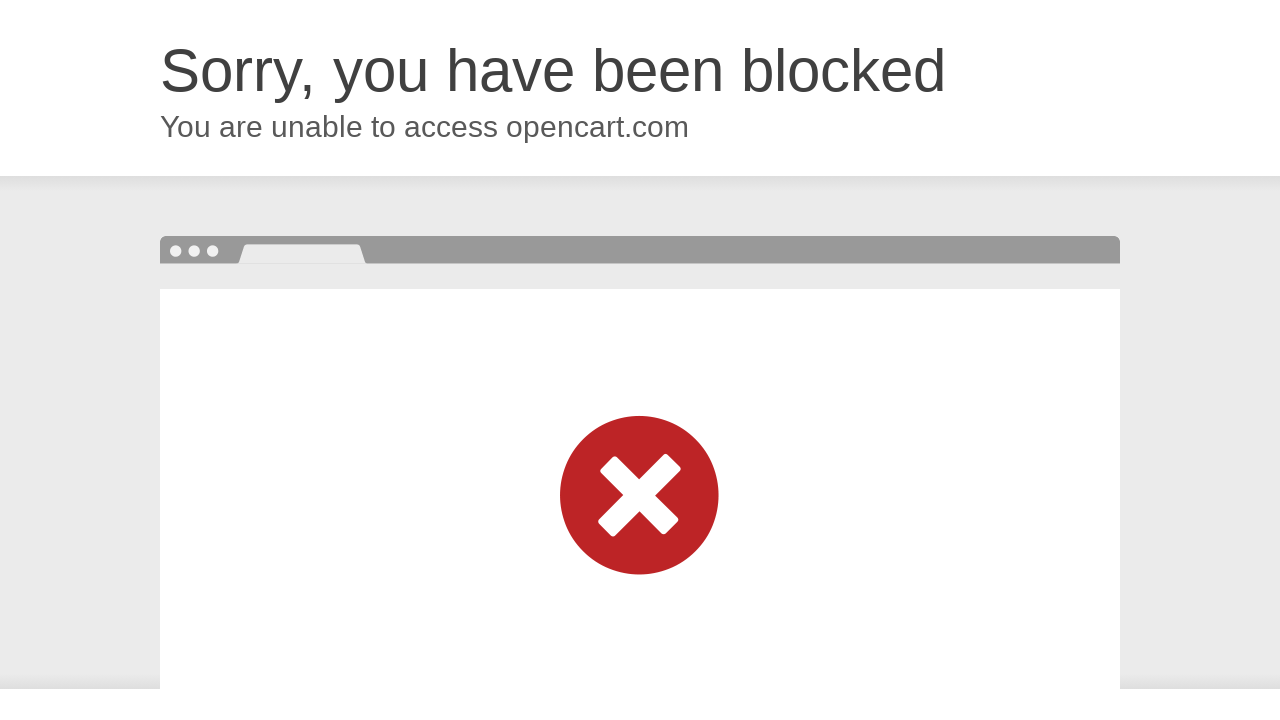

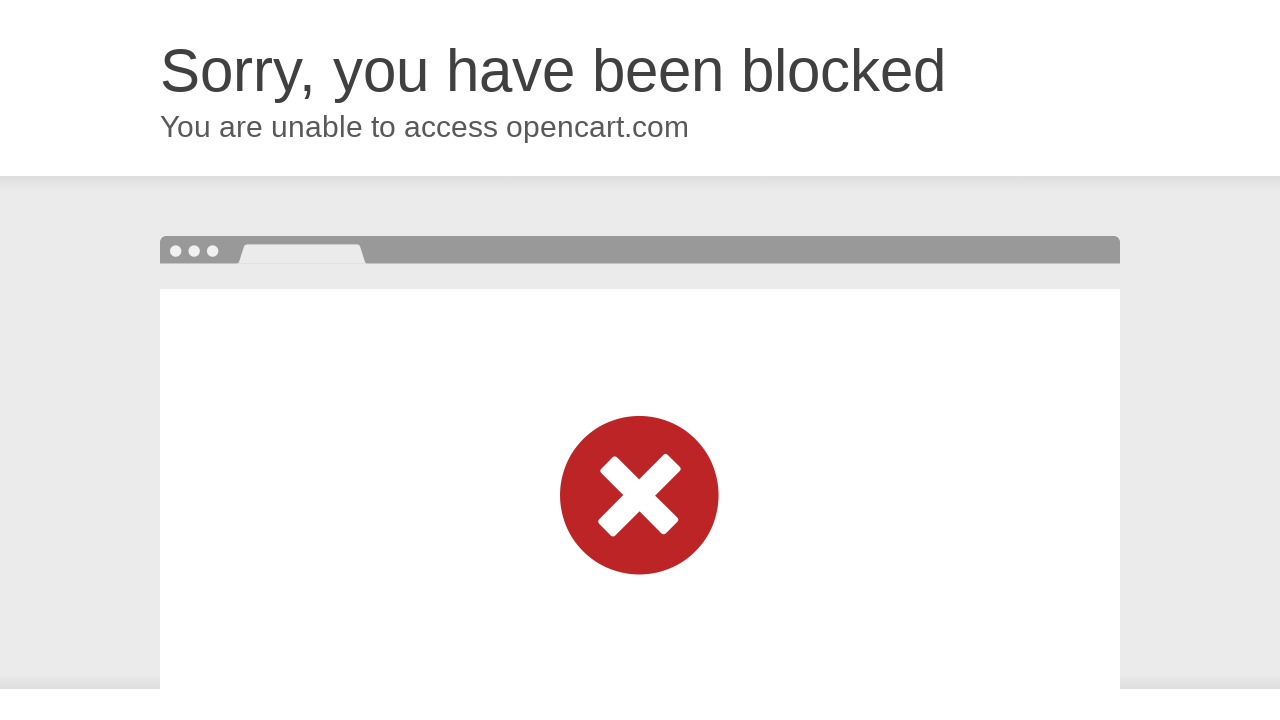